Tests a text box form by filling in full name, email, current address, and permanent address fields, then submitting and verifying the output displays the entered values.

Starting URL: https://demoqa.com/text-box

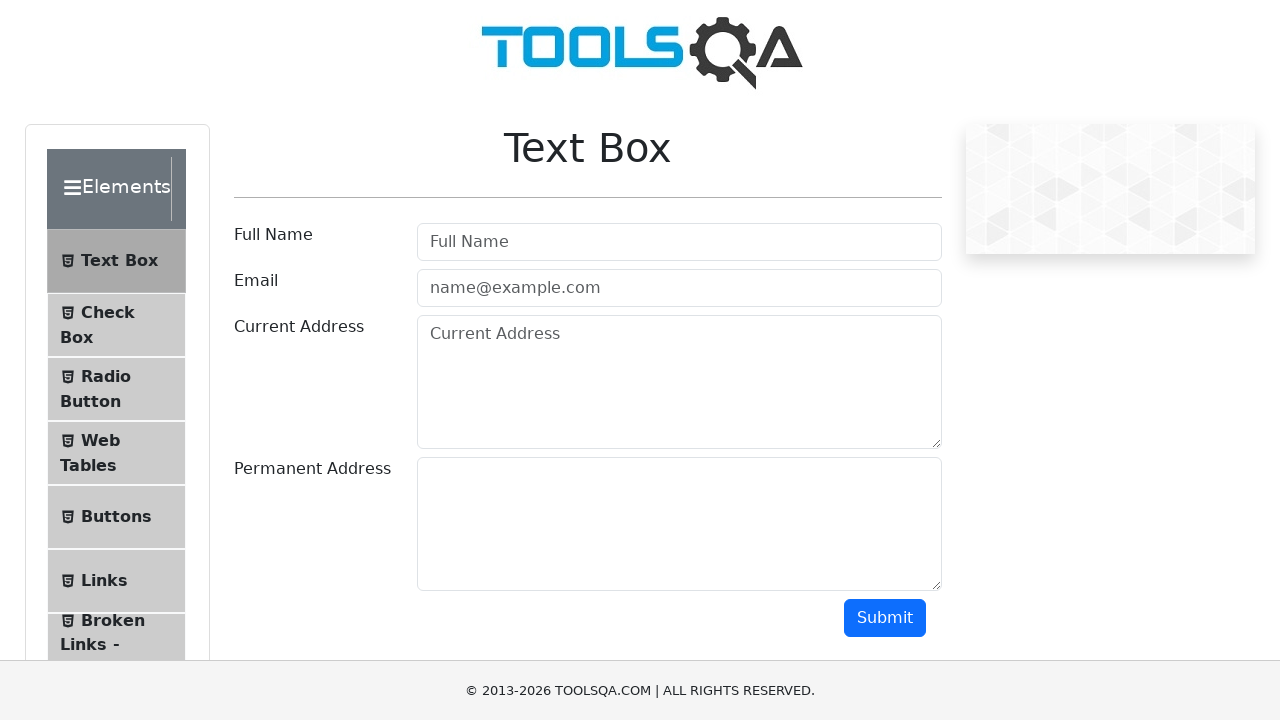

Filled full name field with 'John Doe' on #userName
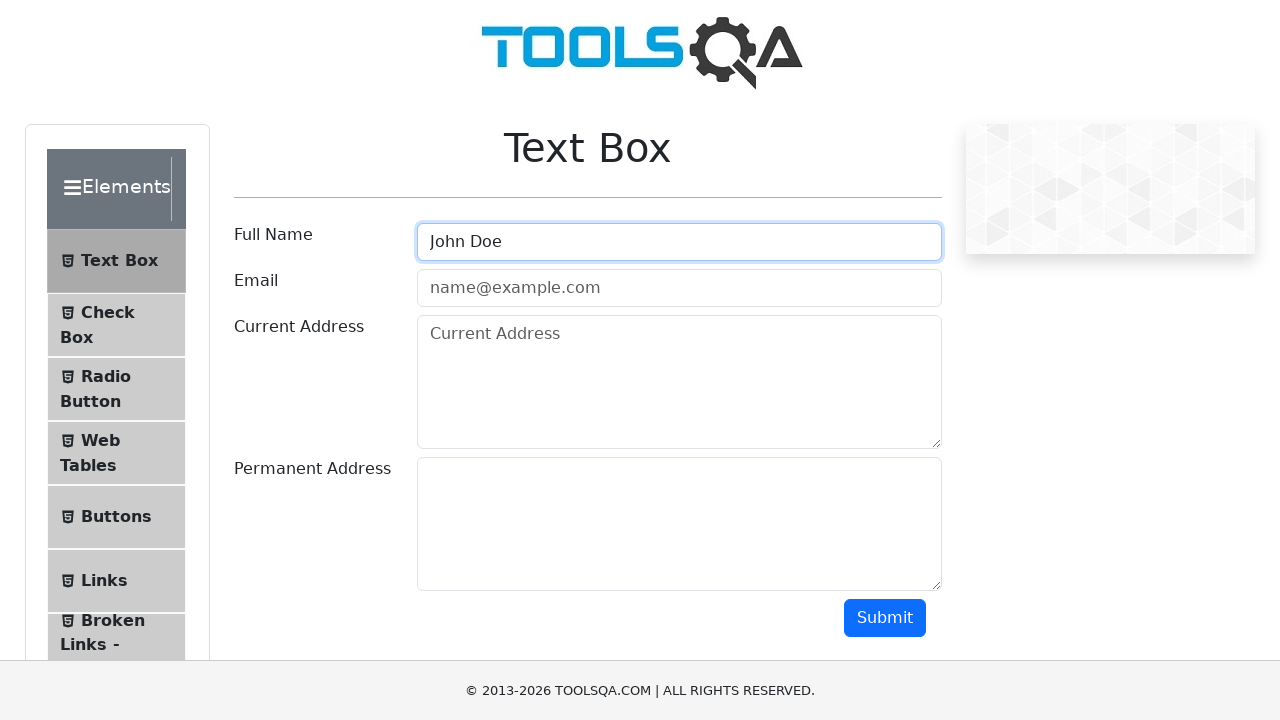

Filled email field with 'j.doe@provider.com' on #userEmail
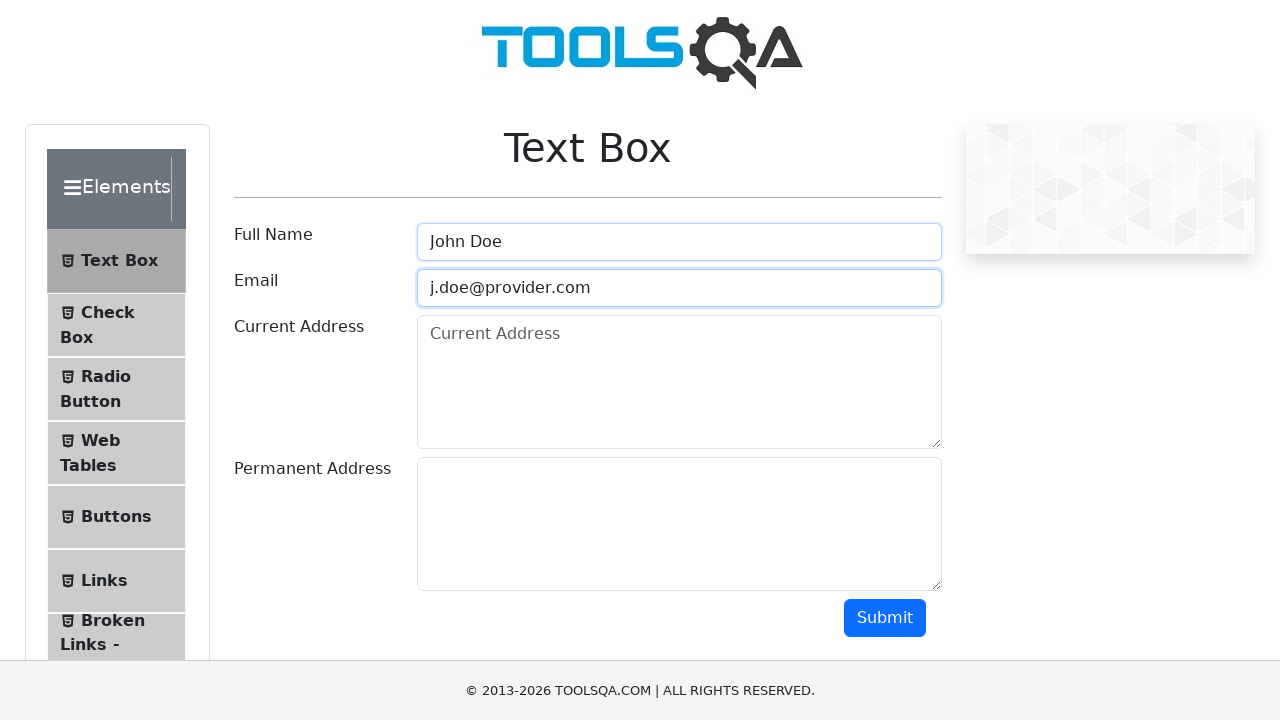

Filled current address field with '1 Infinite Loop, Cupertino, CA 95014, US' on #currentAddress
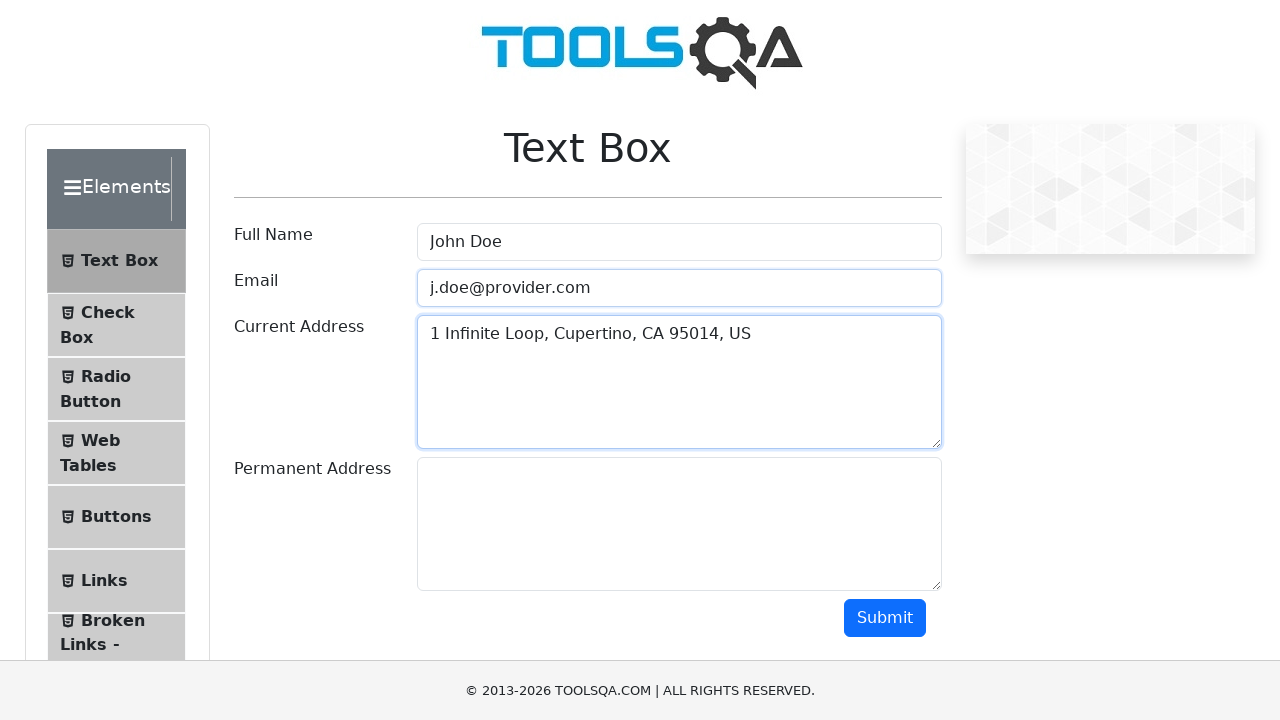

Filled permanent address field with '1 Apple Park Way, Cupertino, CA 95014' on #permanentAddress
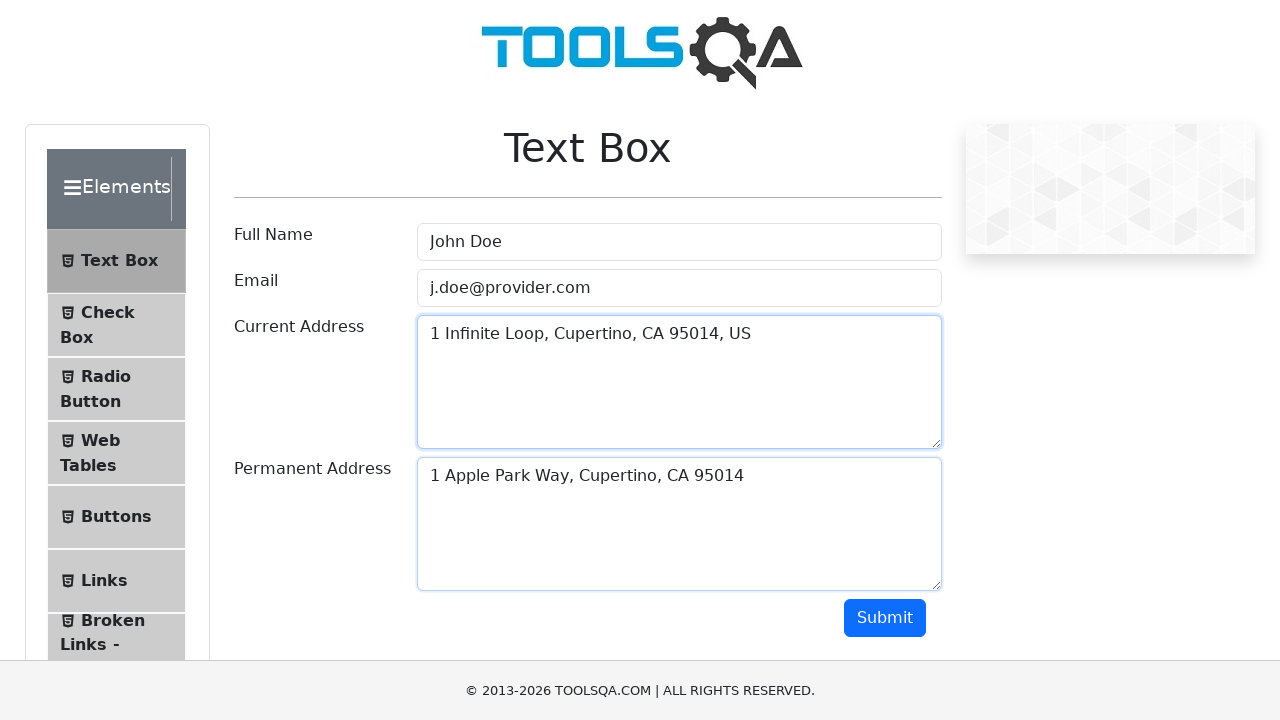

Clicked submit button to submit the form at (885, 618) on #submit
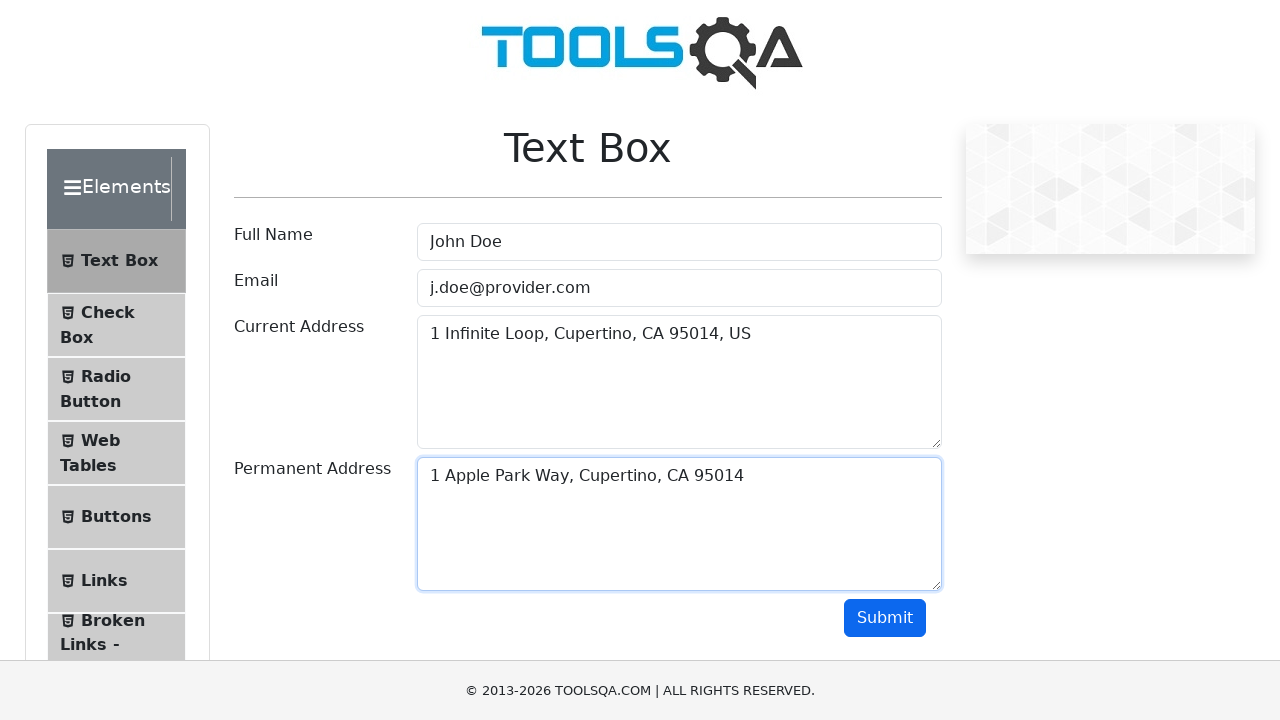

Output section loaded with name field visible
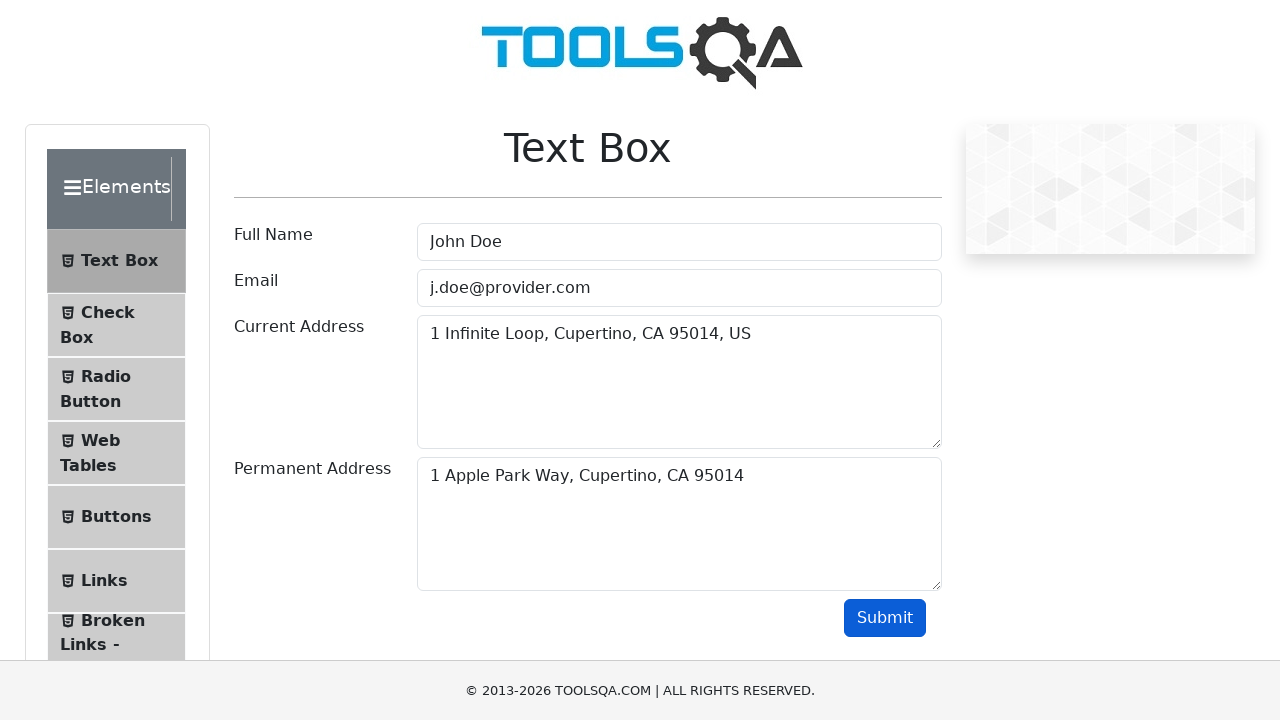

Verified full name 'John Doe' is displayed in output
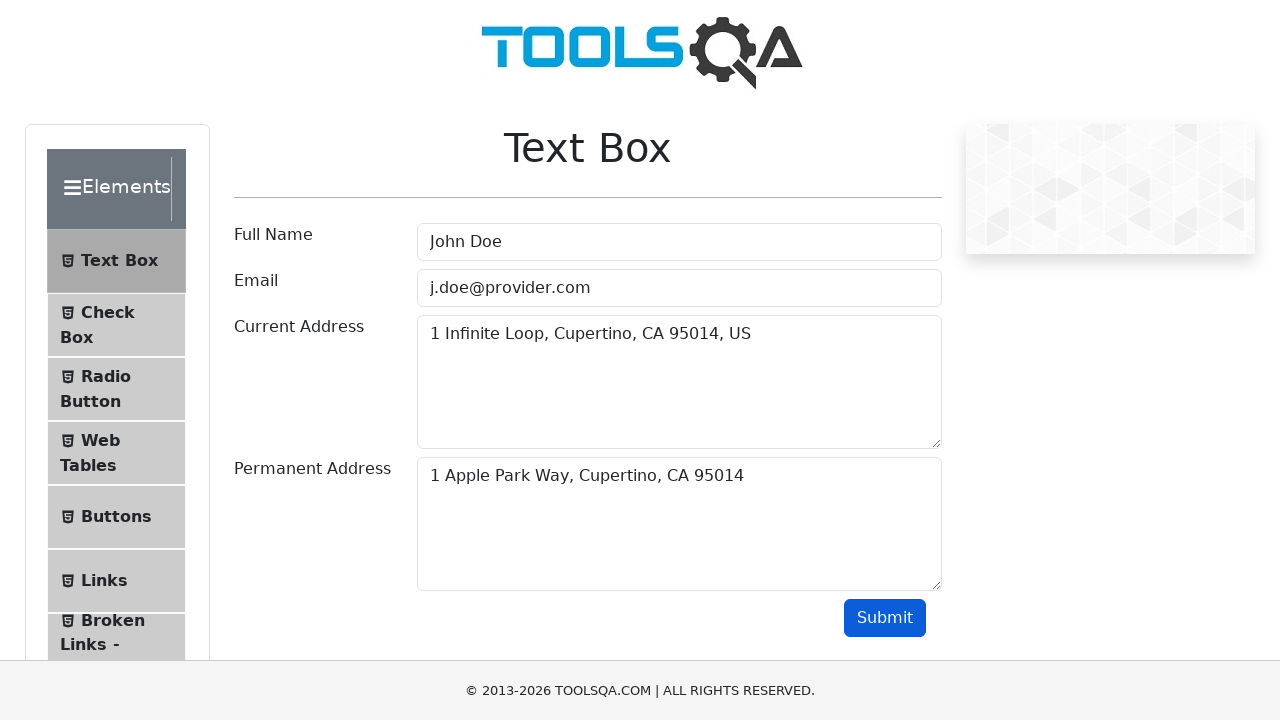

Verified email 'j.doe@provider.com' is displayed in output
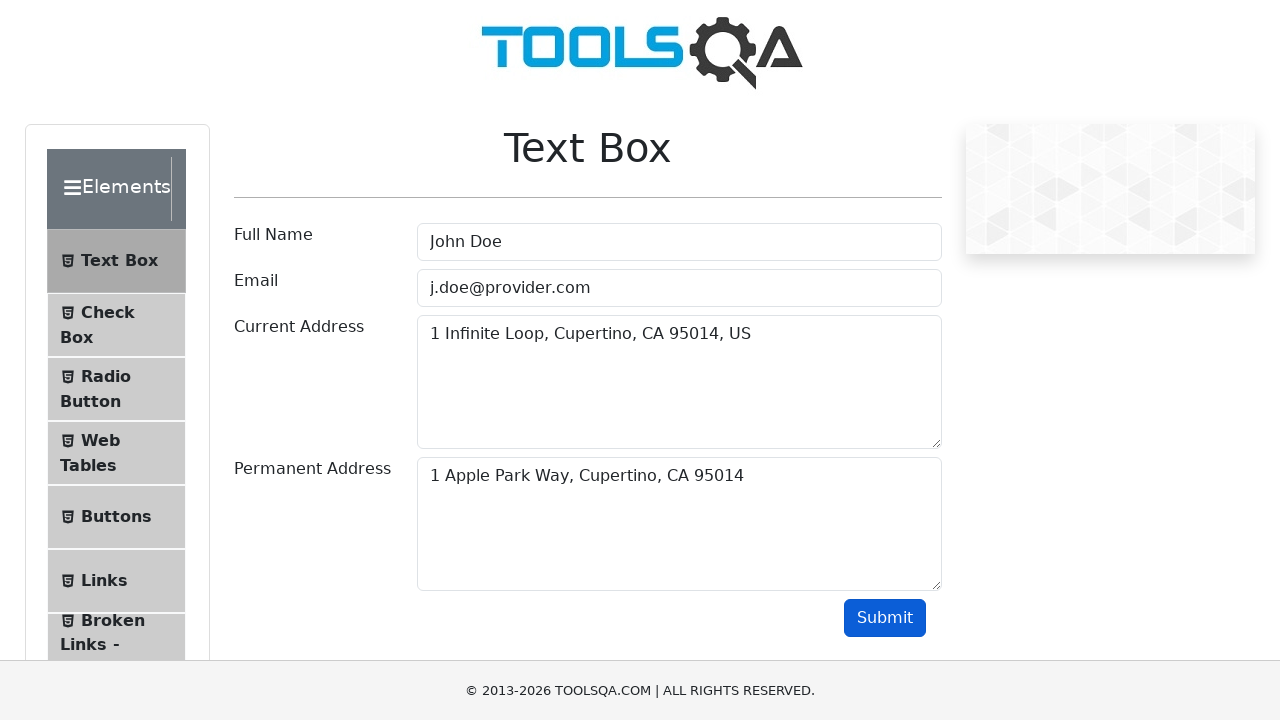

Verified current address is displayed in output
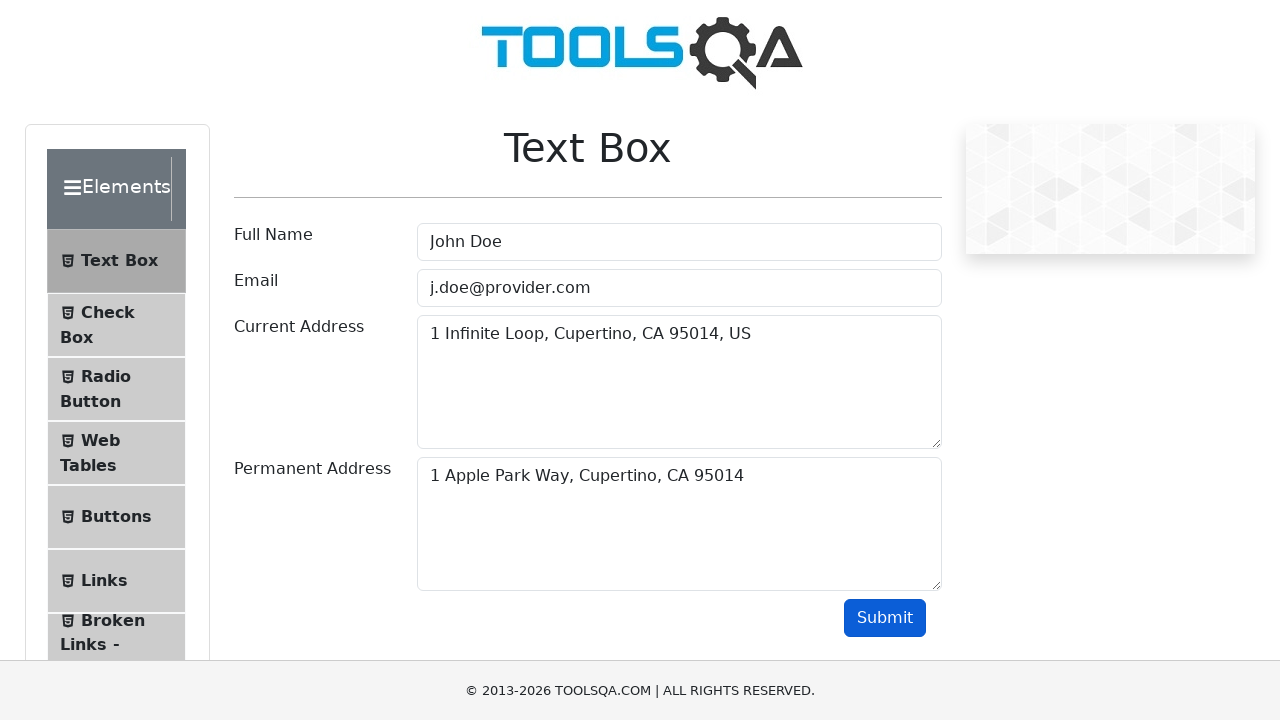

Verified permanent address is displayed in output
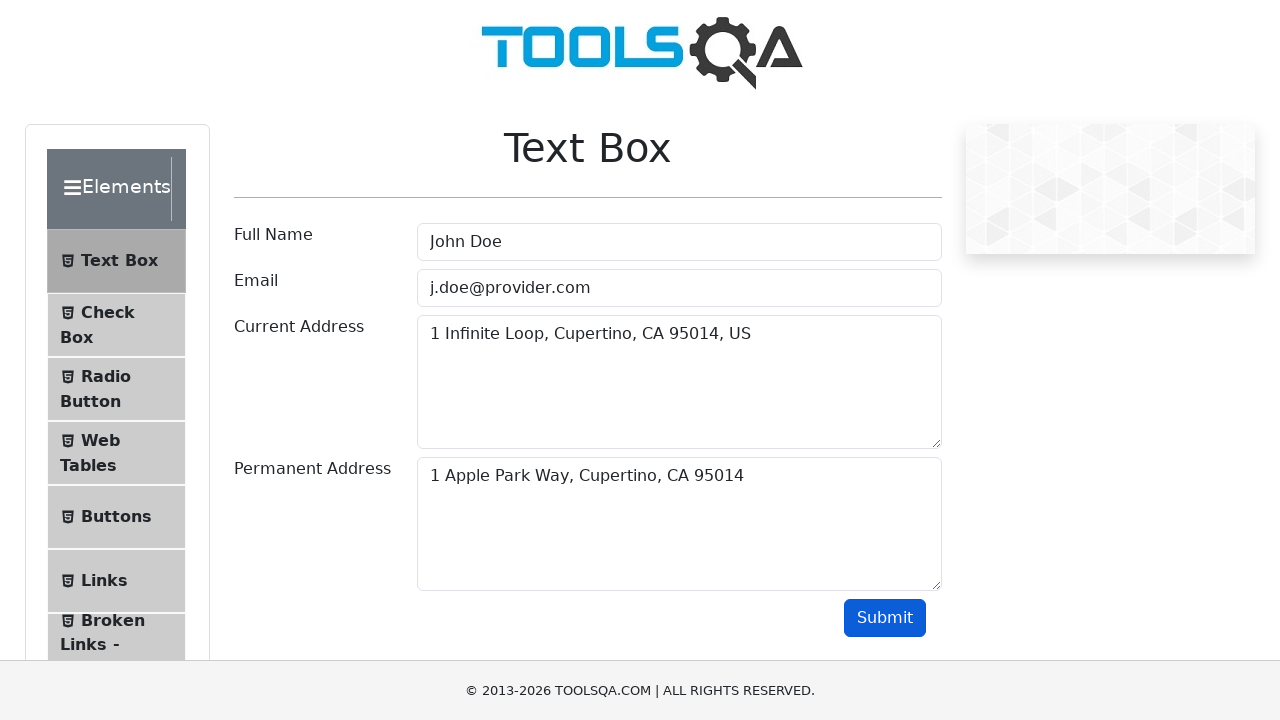

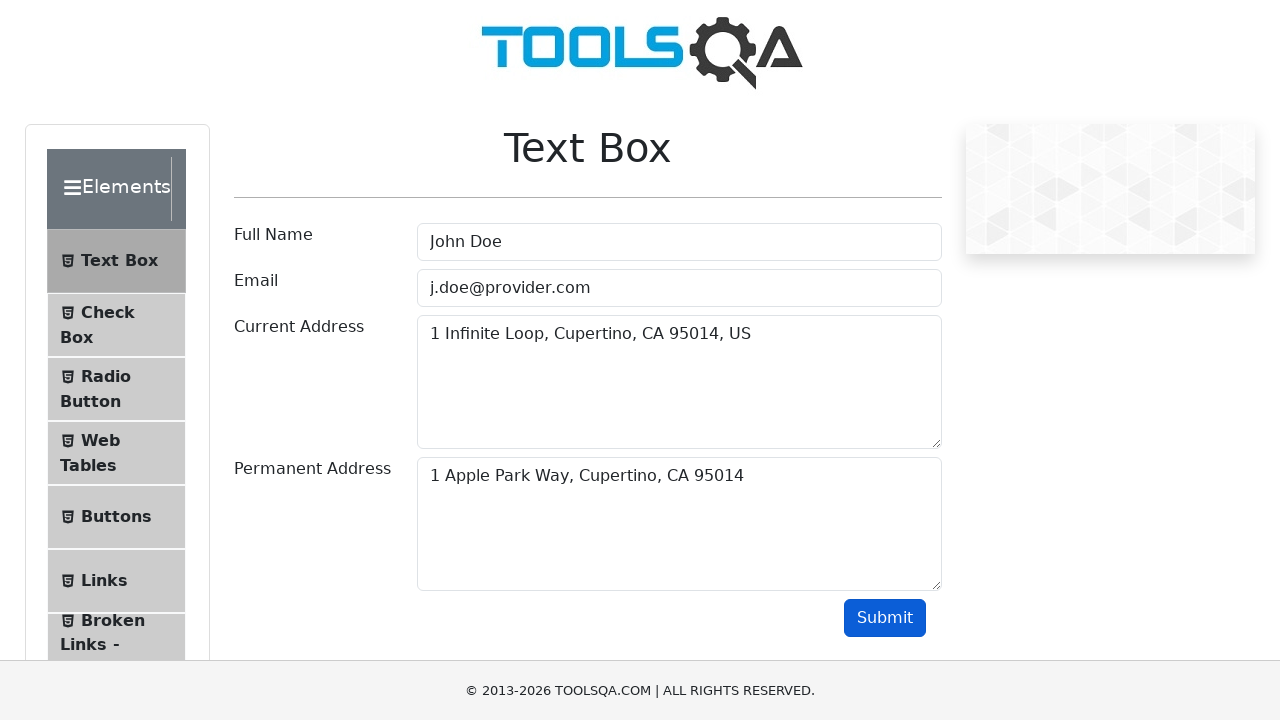